Opens the ICC Women's T20 World Cup homepage and verifies the URL contains 'cricket'

Starting URL: https://www.icc-cricket.com/tournaments/womens-t20-worldcup

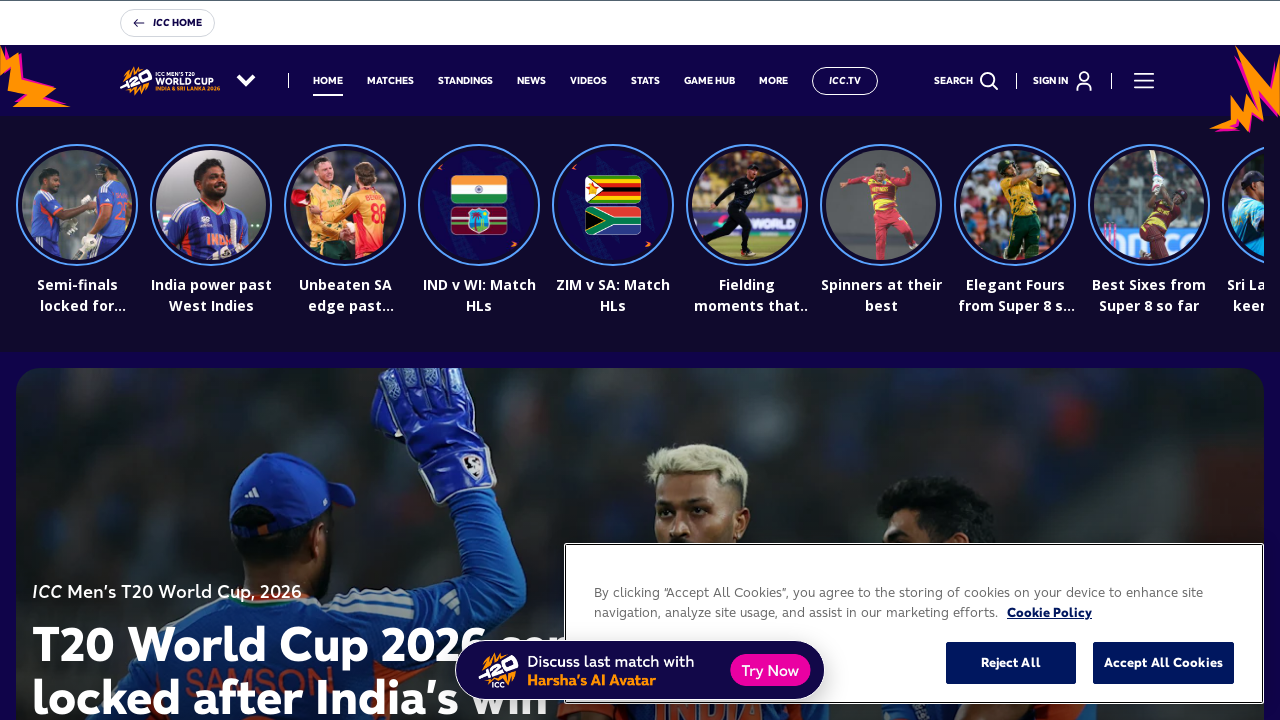

Navigated to ICC Women's T20 World Cup homepage
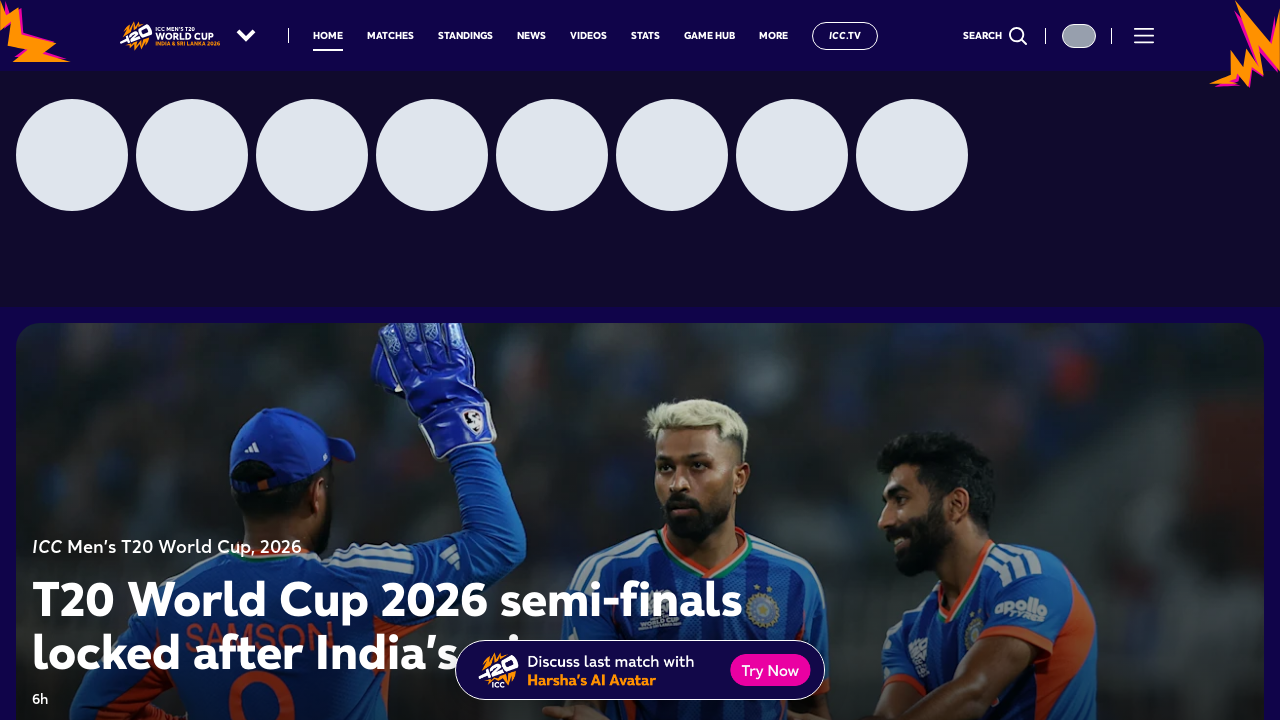

Verified URL contains 'cricket'
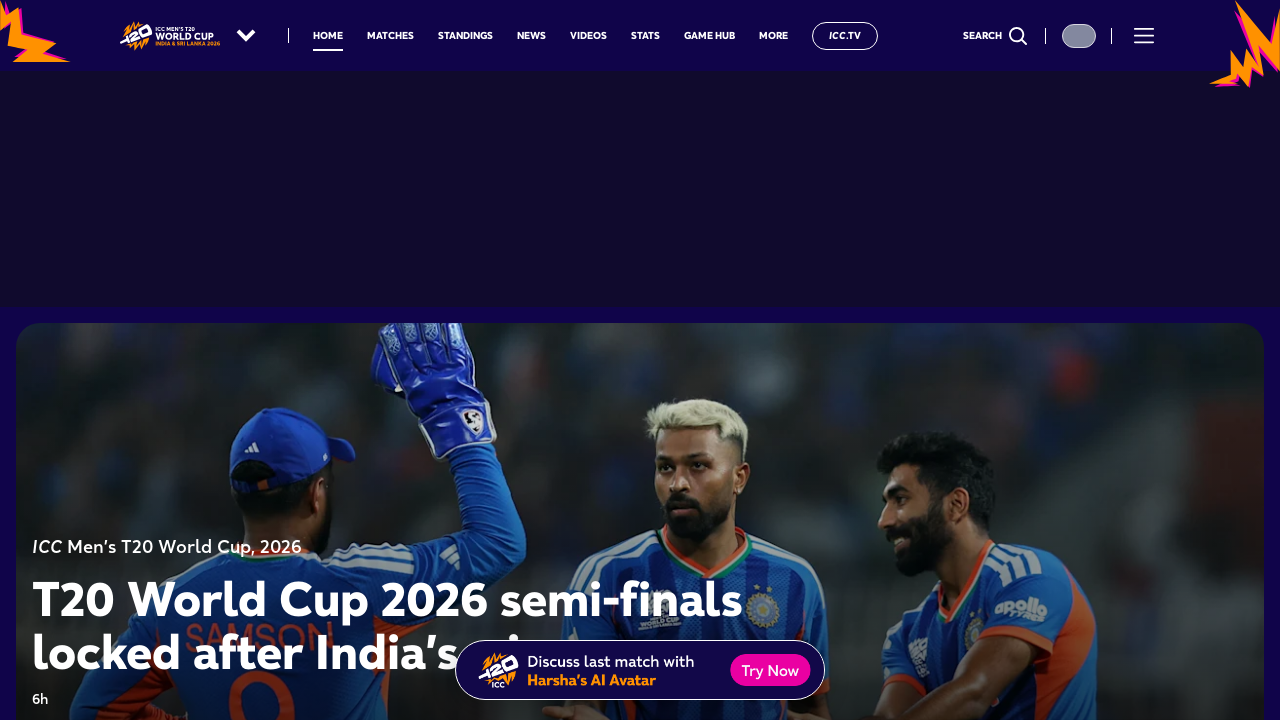

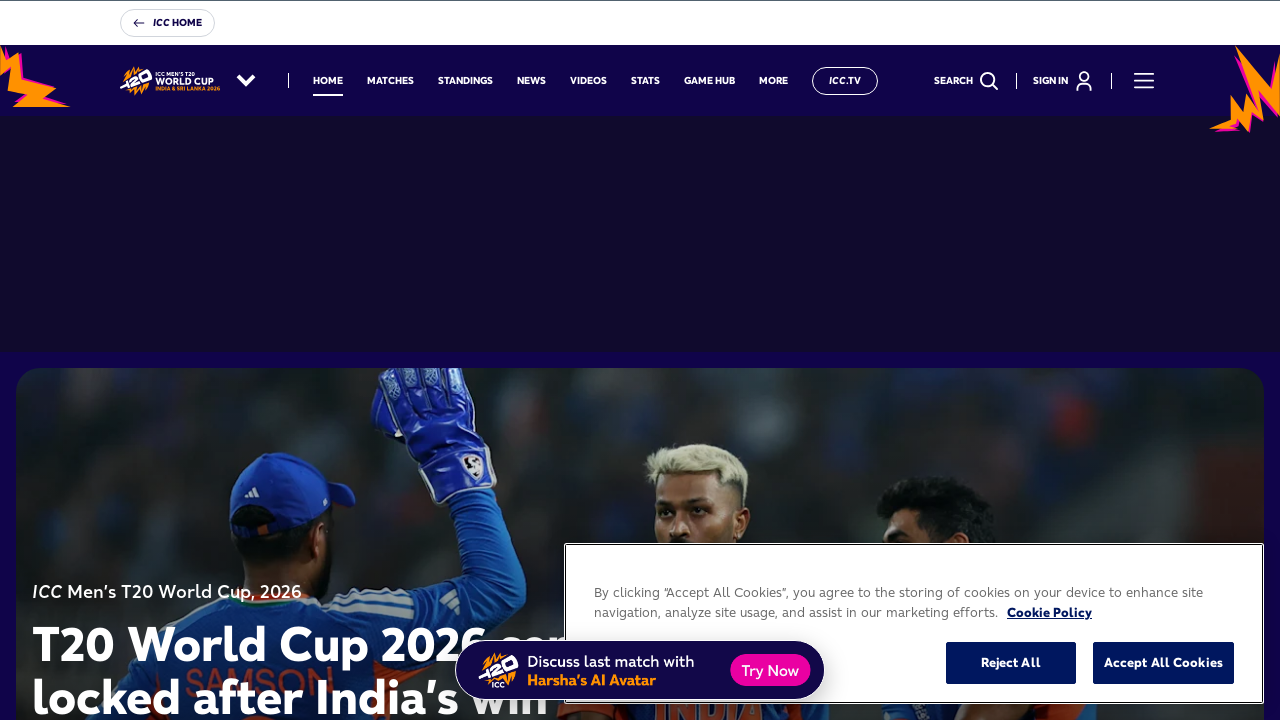